Tests the "Подробнее о сервисе" link functionality by clicking it and verifying navigation

Starting URL: https://www.mts.by

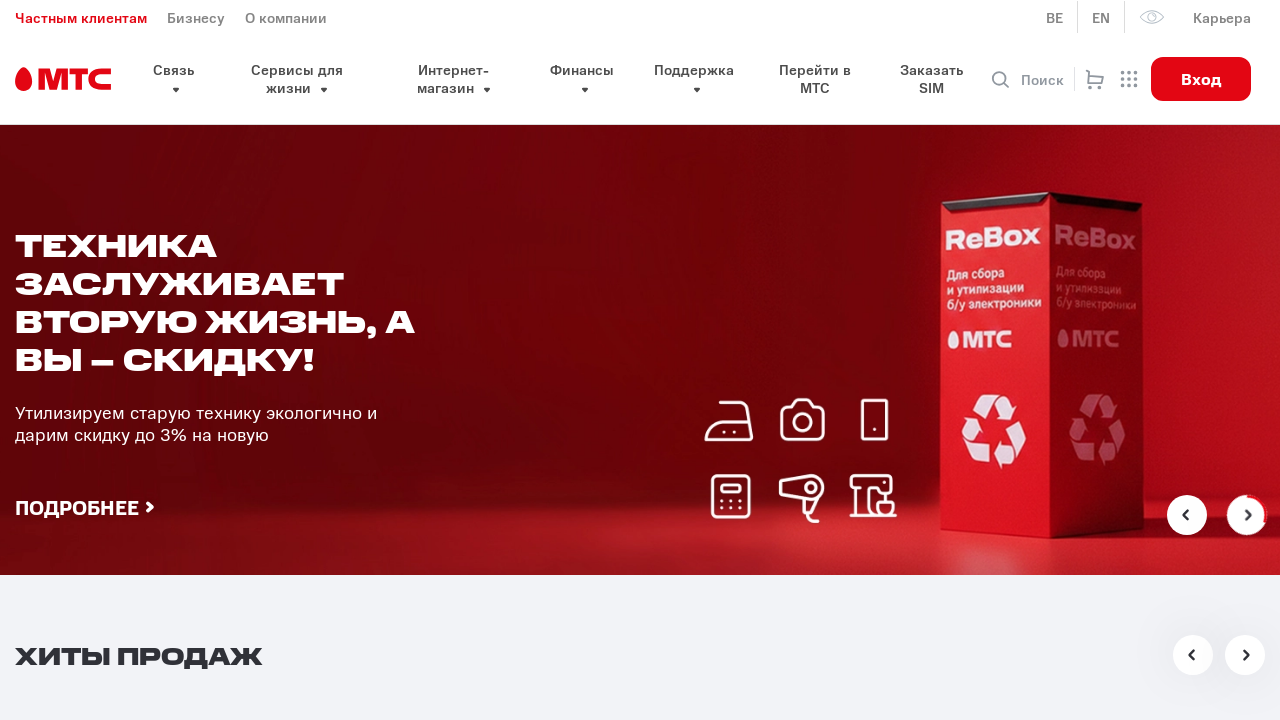

Retrieved initial page title from https://www.mts.by
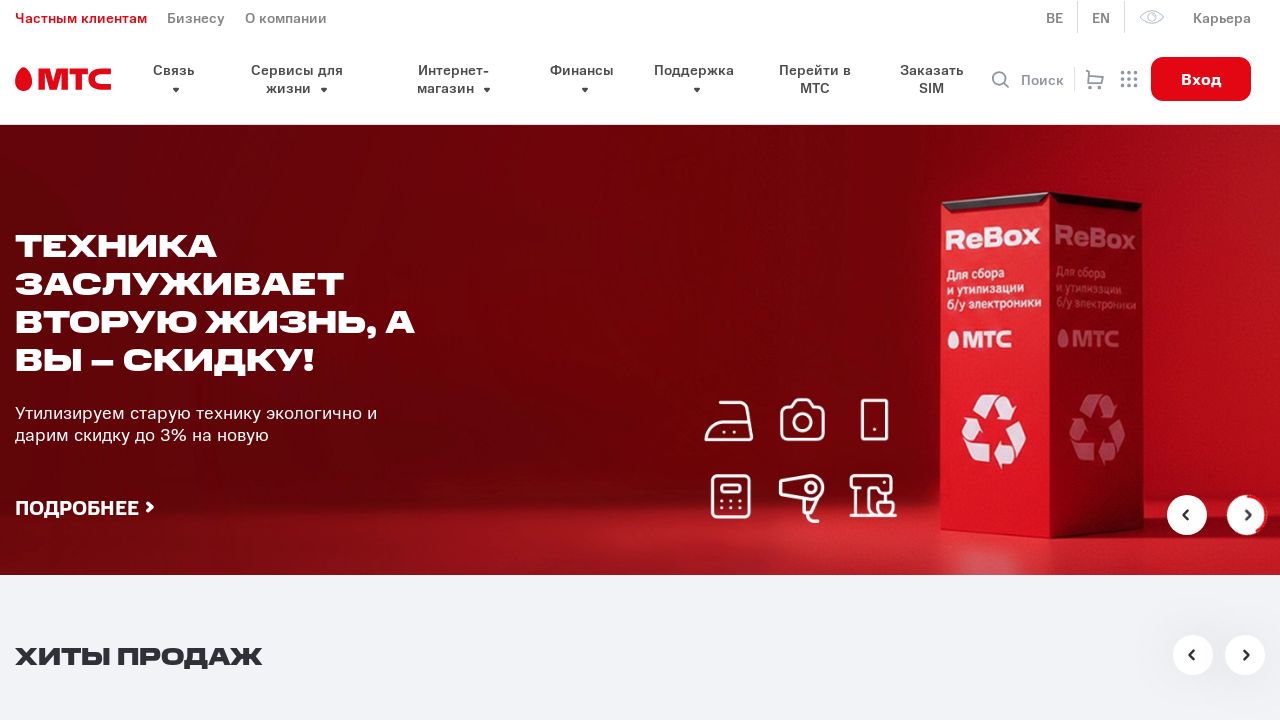

Located 'Подробнее о сервисе' link element
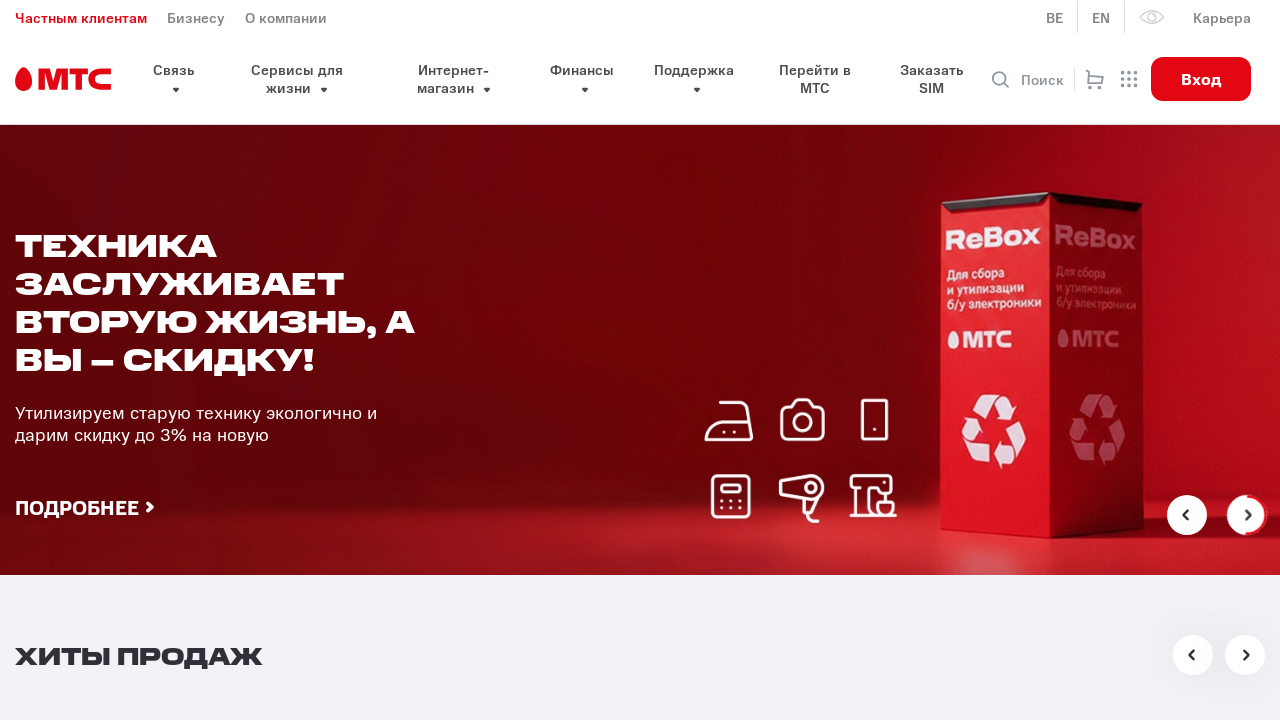

Clicked 'Подробнее о сервисе' link at (190, 361) on internal:text="\u041f\u043e\u0434\u0440\u043e\u0431\u043d\u0435\u0435 \u043e \u0
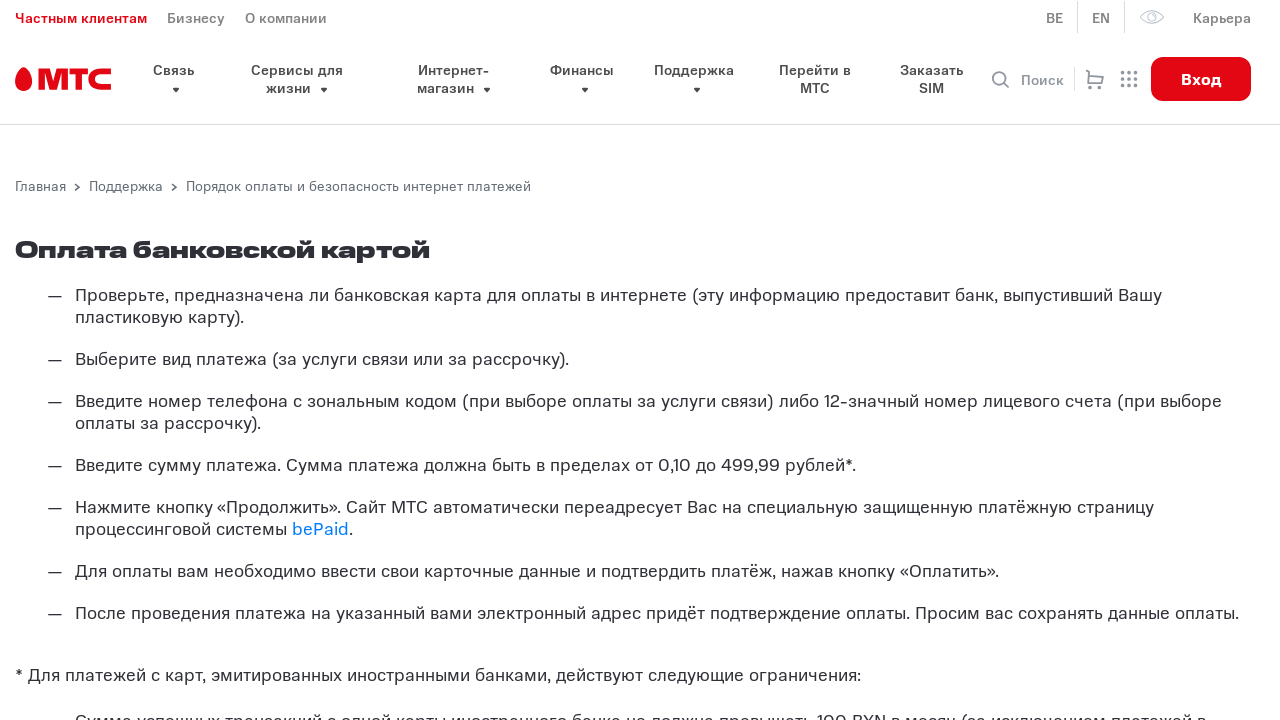

Waited for page to fully load after clicking link
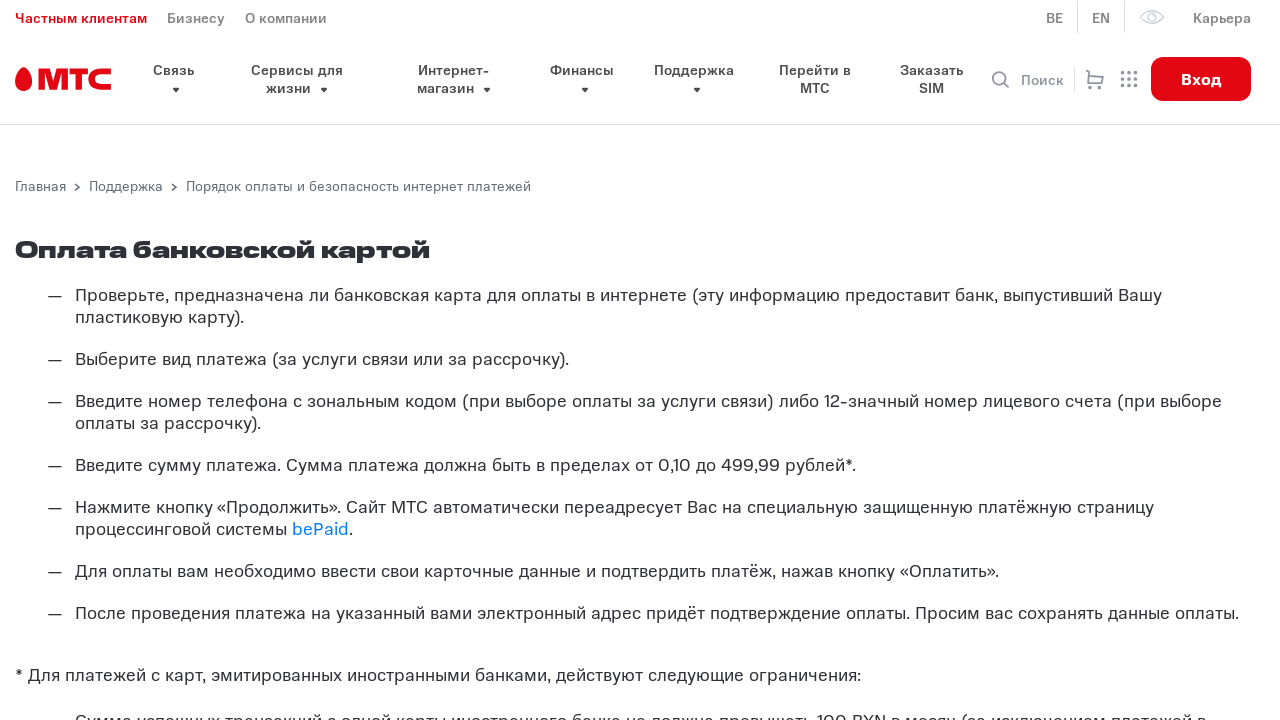

Retrieved new page title after navigation
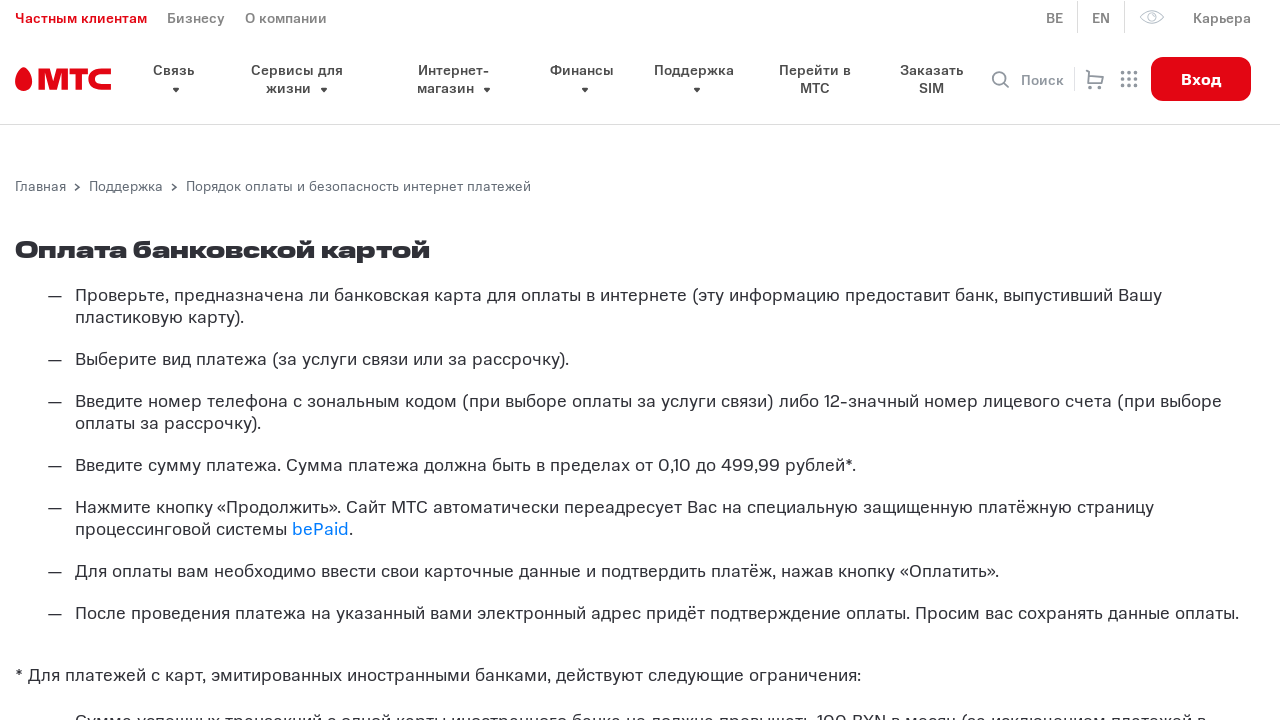

Verified page title changed after clicking link - navigation successful
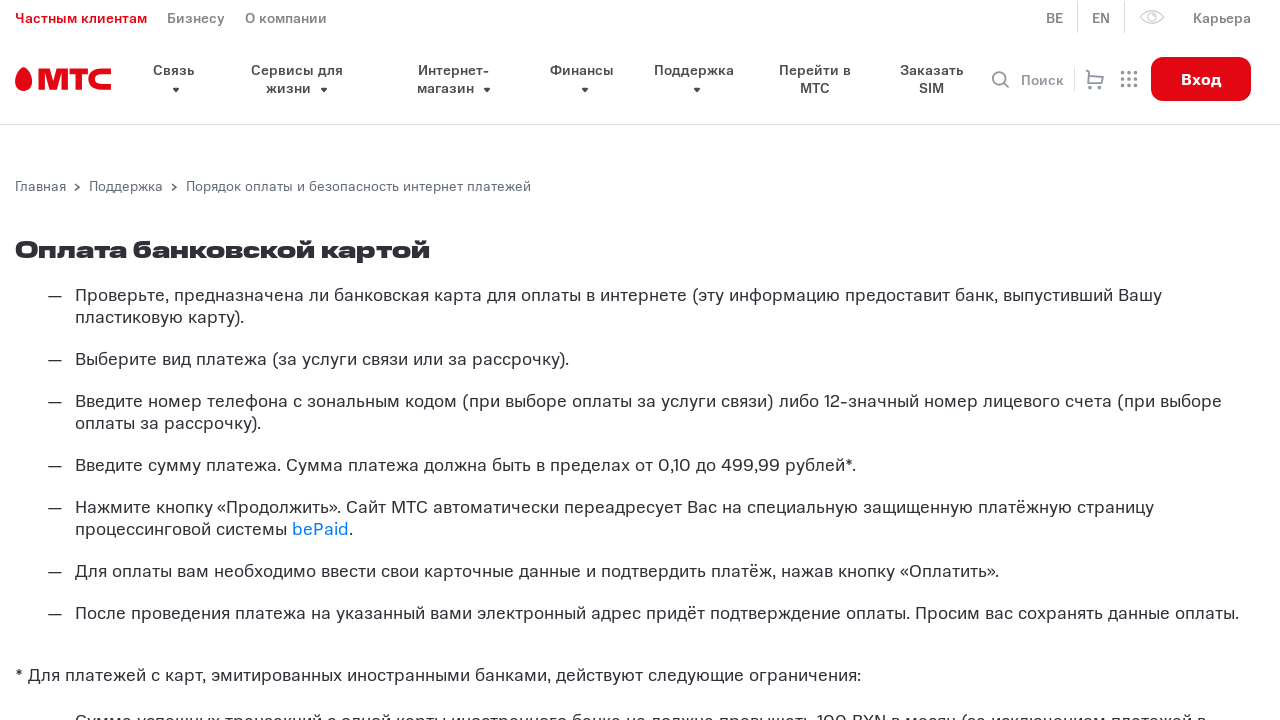

Navigated back to original MTS.by page
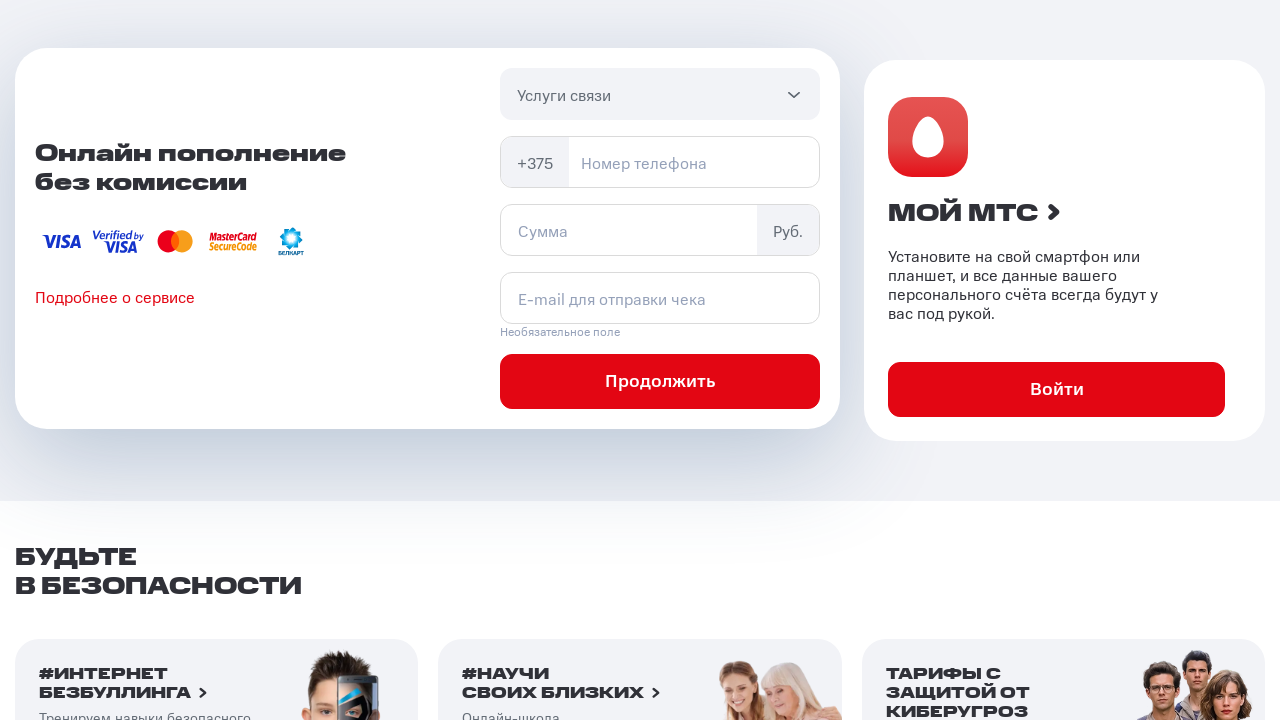

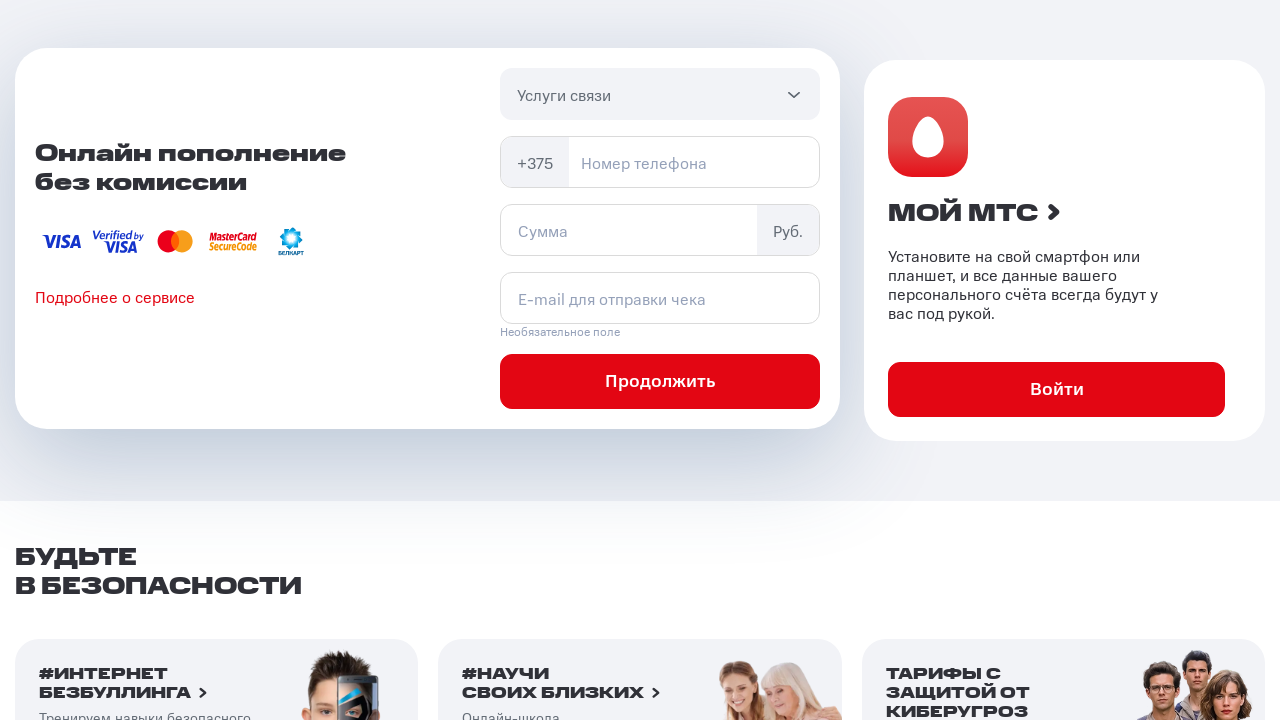